Tests clicking a button identified by its CSS class attribute

Starting URL: http://uitestingplayground.com/classattr

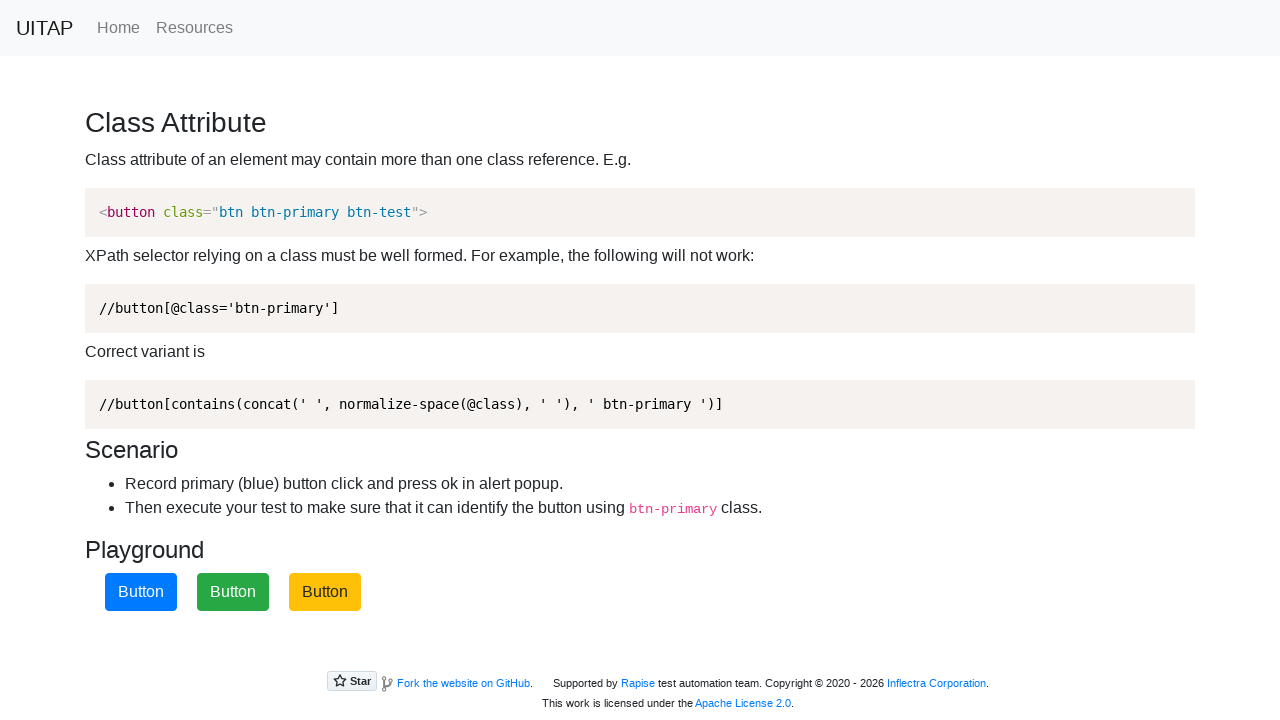

Navigated to class attribute test page
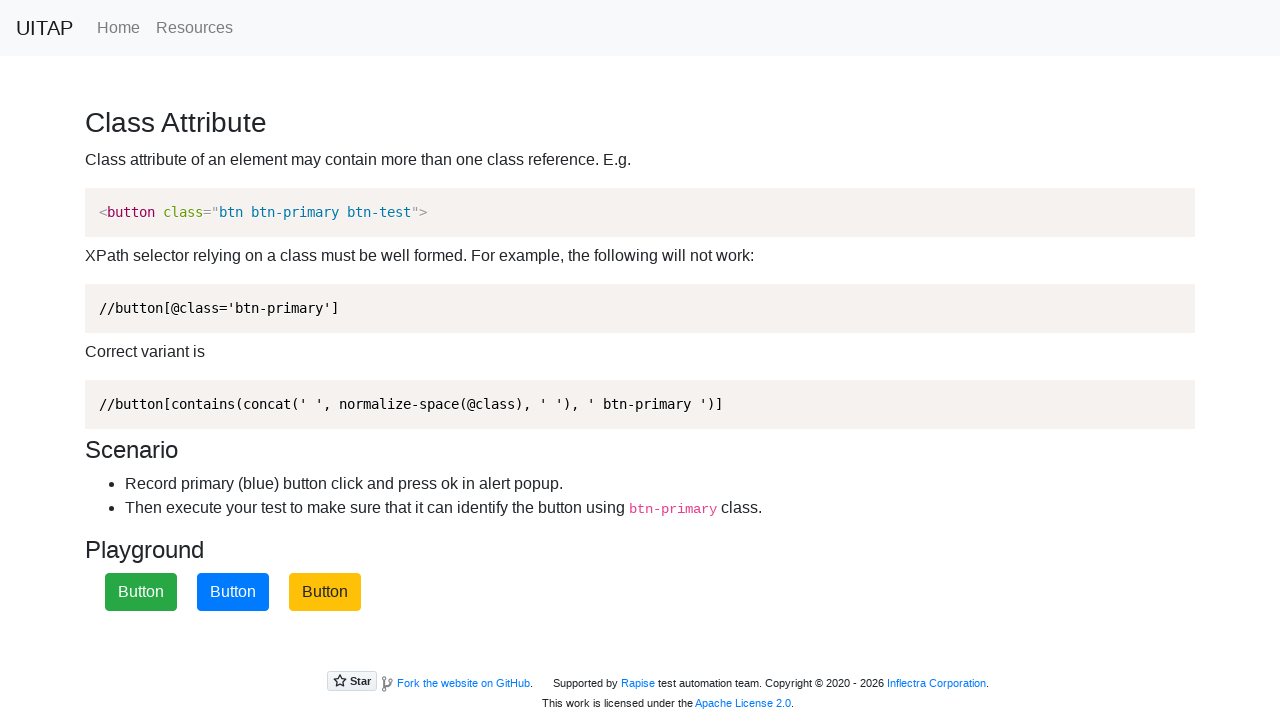

Clicked button identified by CSS class 'btn-primary' at (233, 592) on .btn-primary
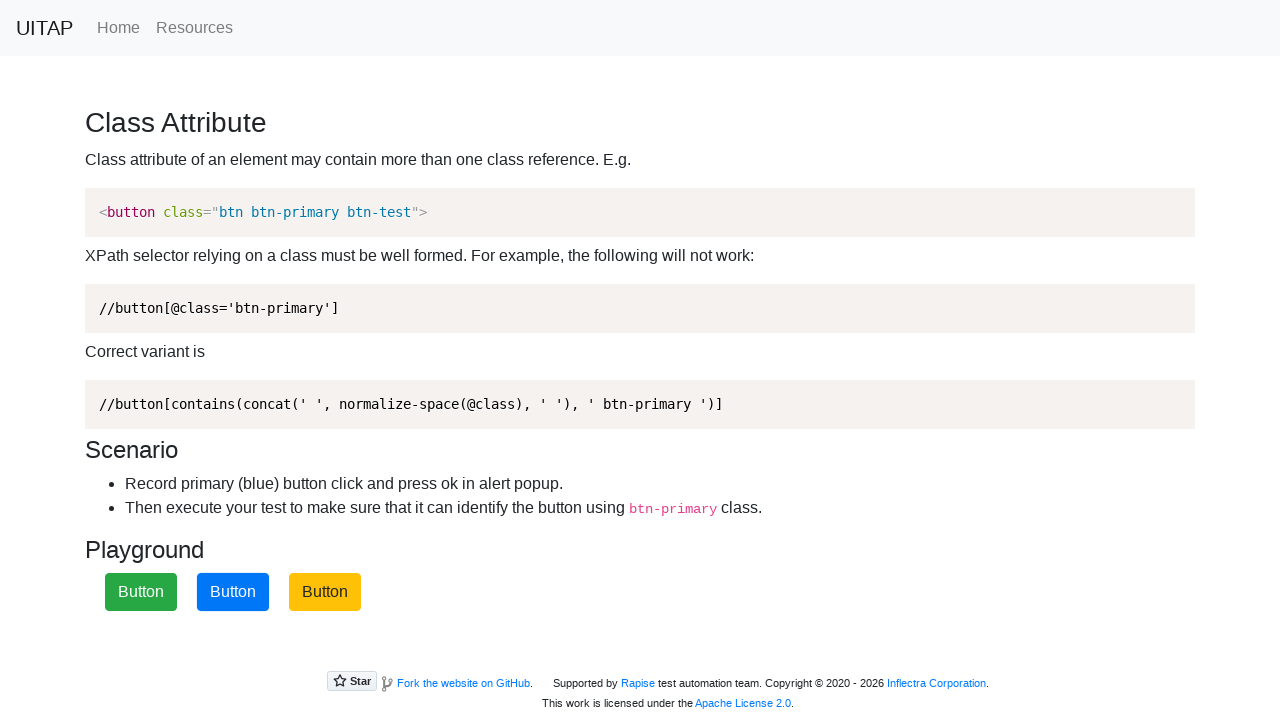

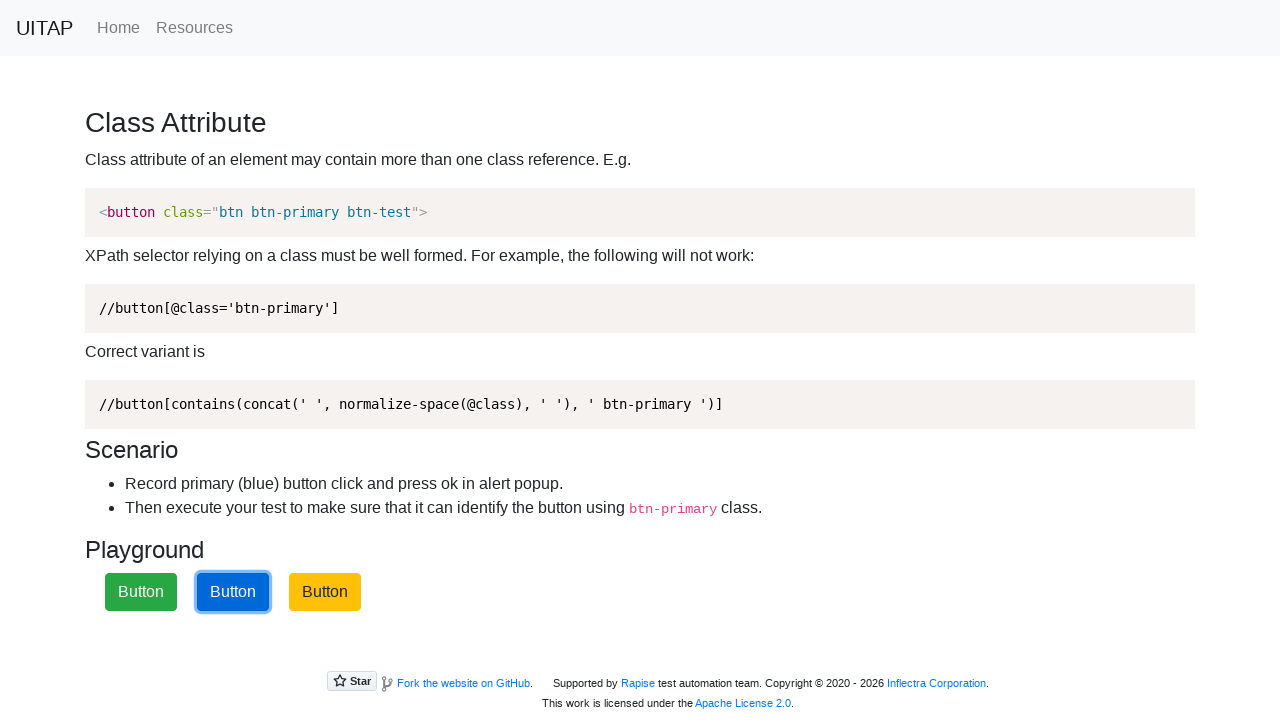